Tests AJAX request functionality by clicking a button and verifying the response text appears using implicit wait

Starting URL: http://www.uitestingplayground.com/ajax

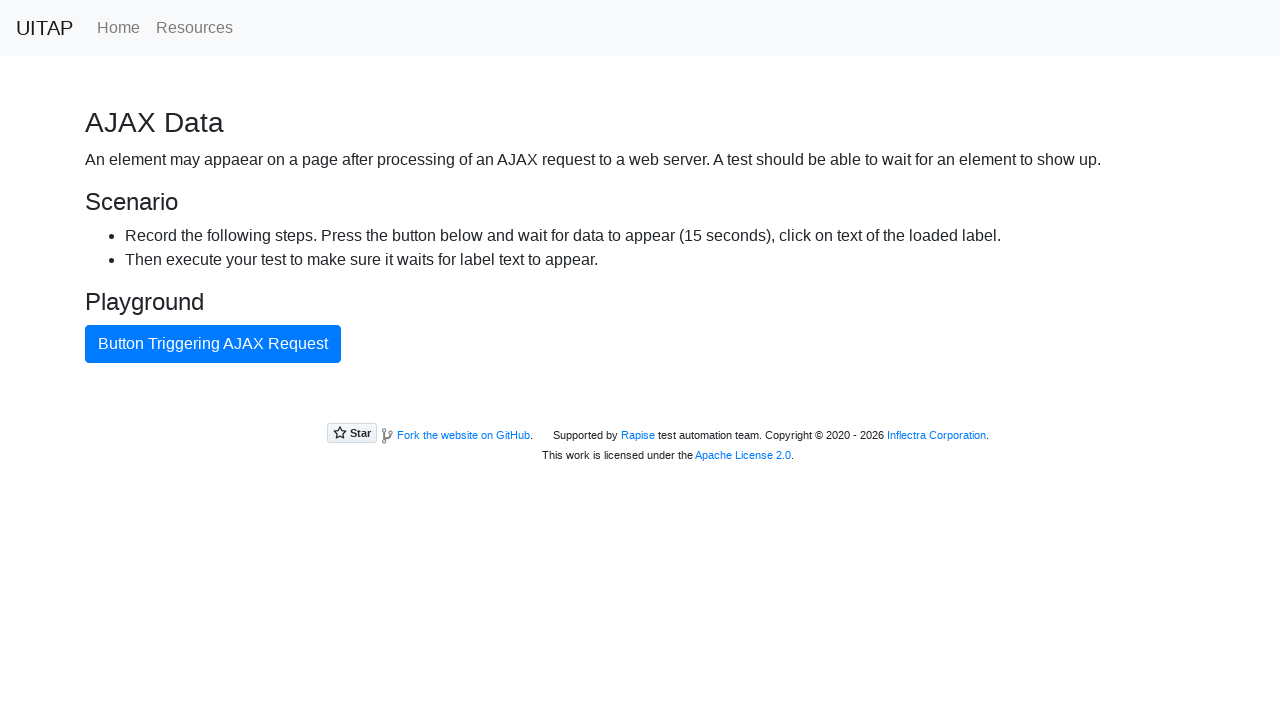

Clicked the AJAX button at (213, 344) on #ajaxButton
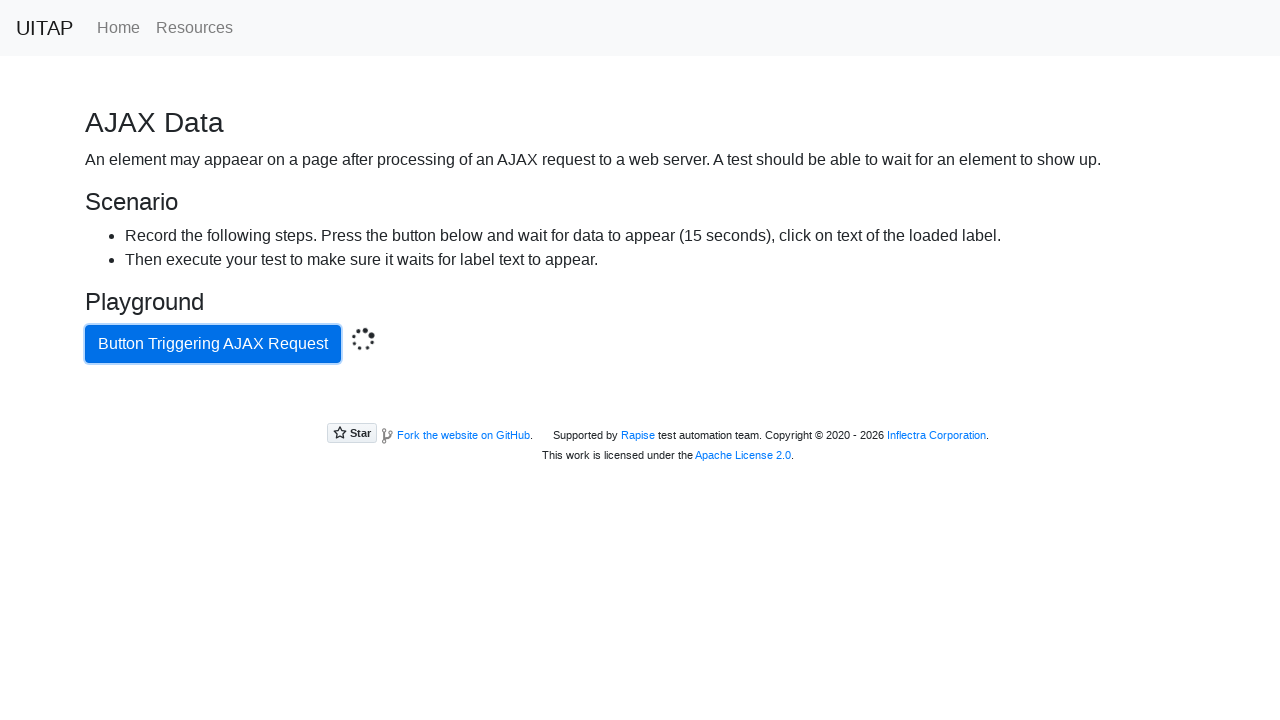

AJAX response appeared - success message displayed
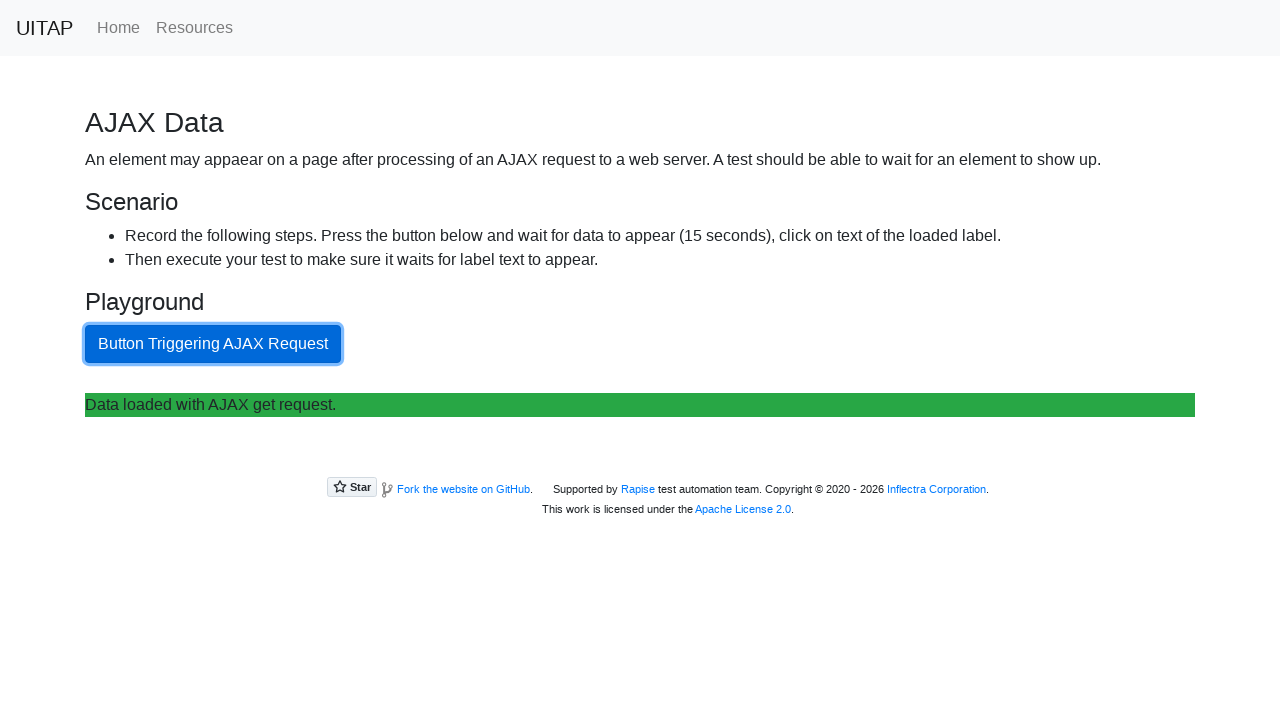

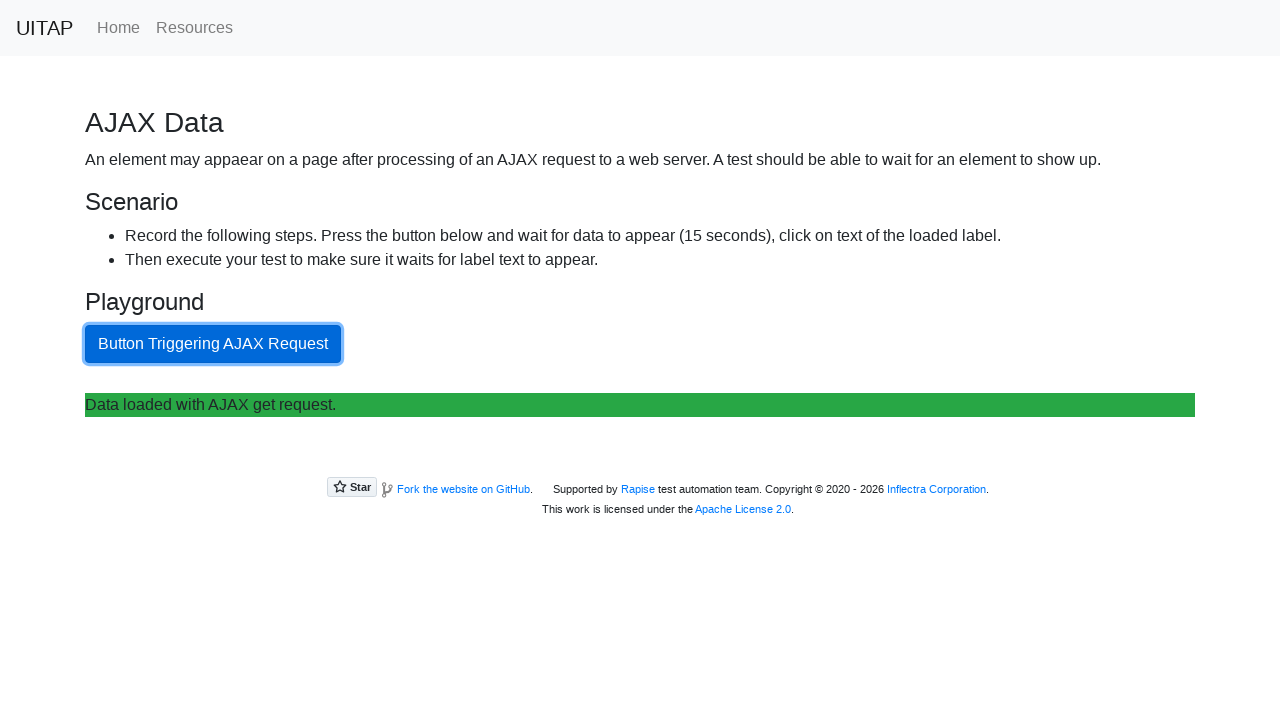